Tests a wait scenario where a button becomes clickable after a delay, clicks it, and verifies a success message appears

Starting URL: http://suninjuly.github.io/wait2.html

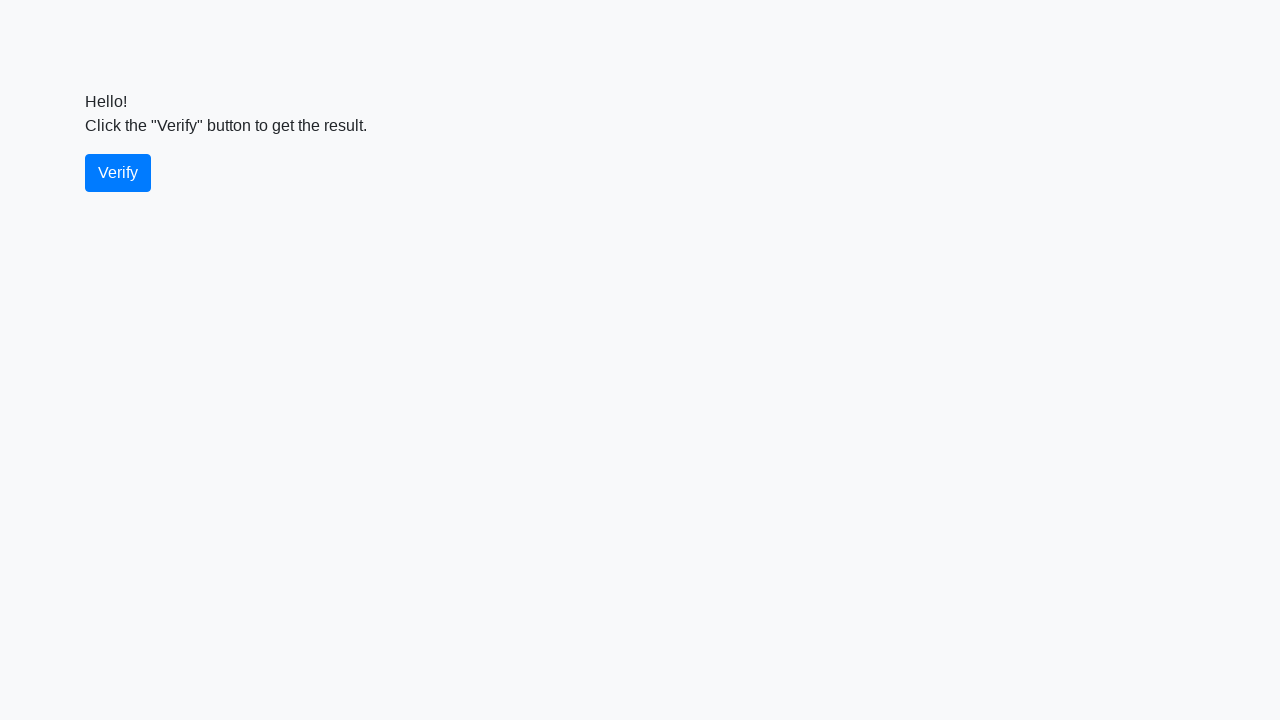

Clicked the verify button after it became clickable at (118, 173) on #verify
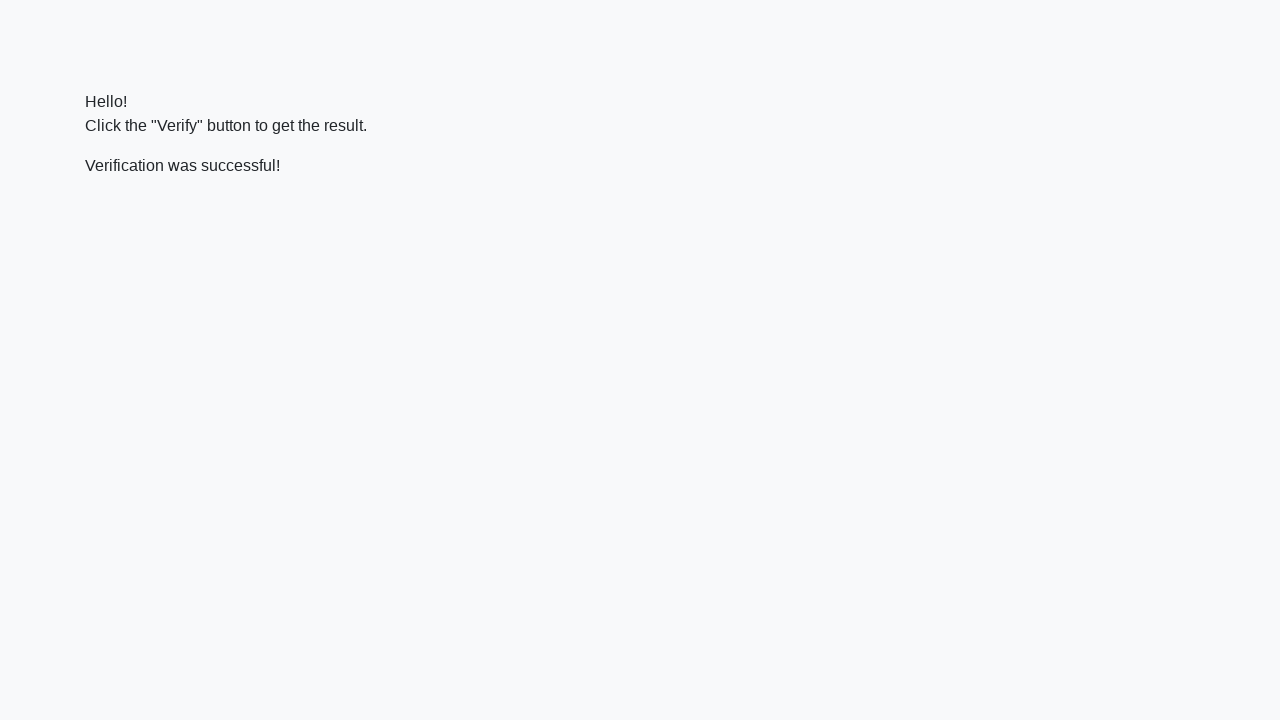

Success message element appeared and became visible
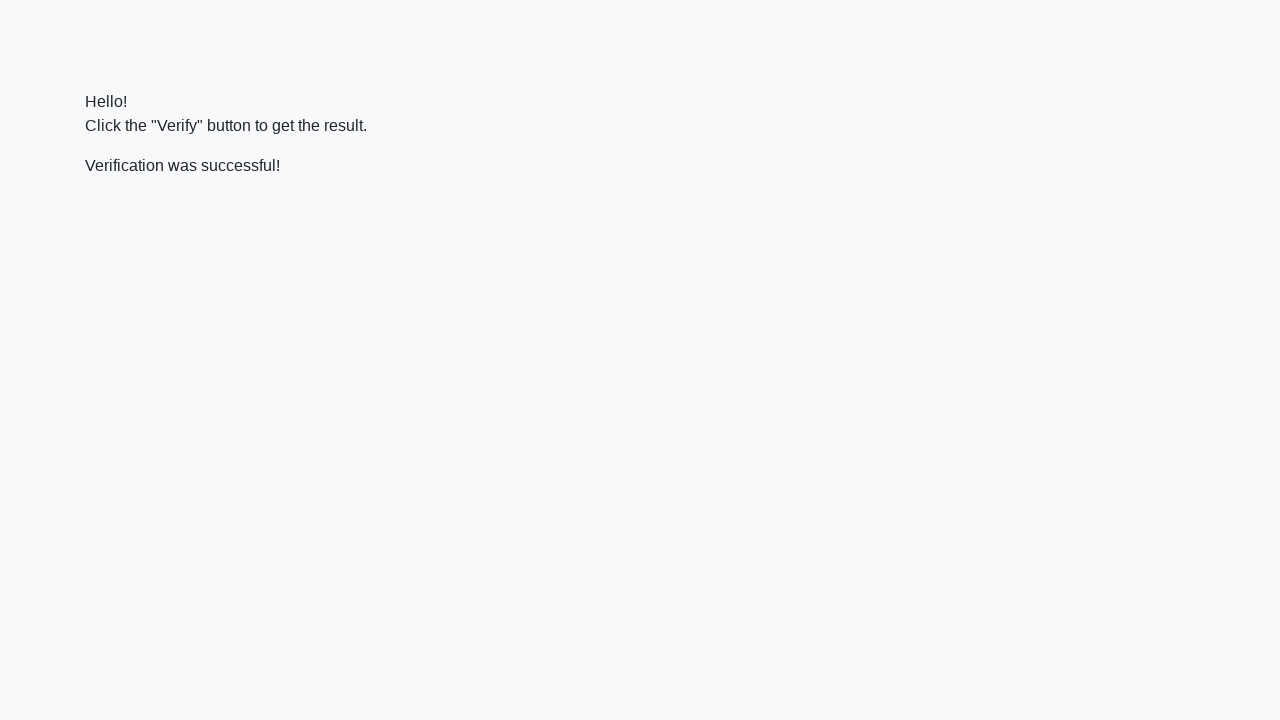

Verified that success message contains 'successful' text
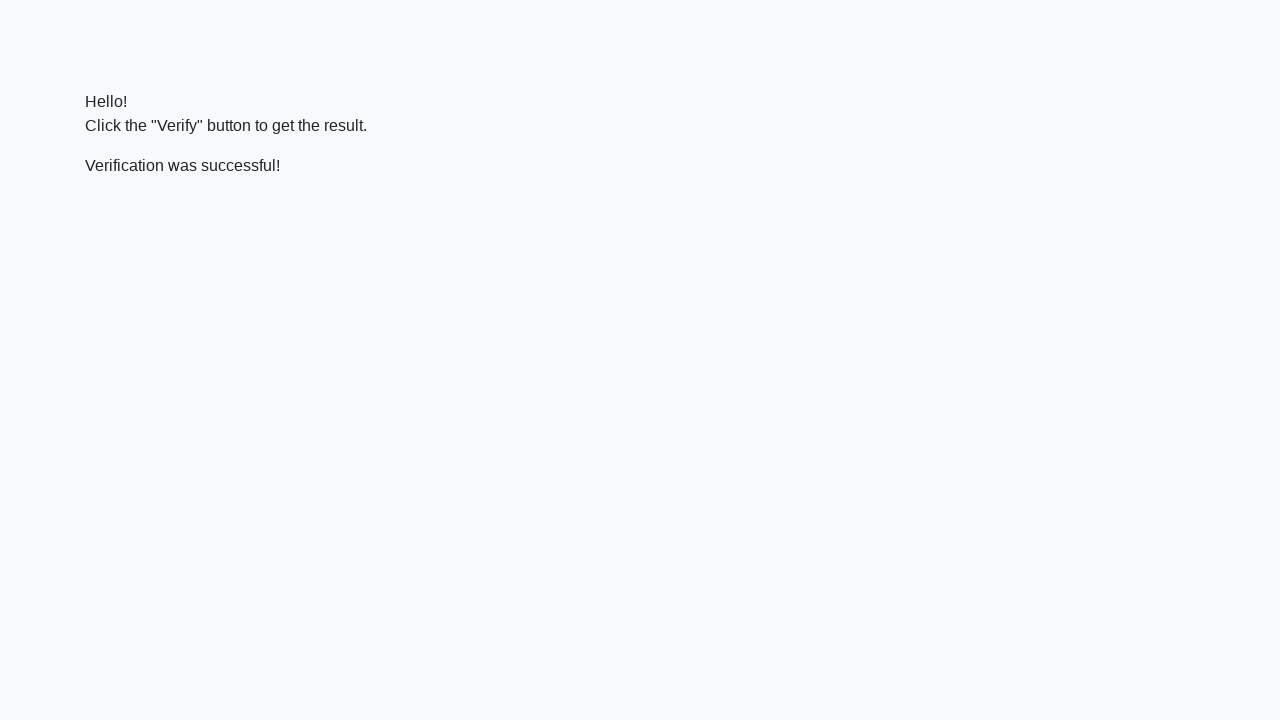

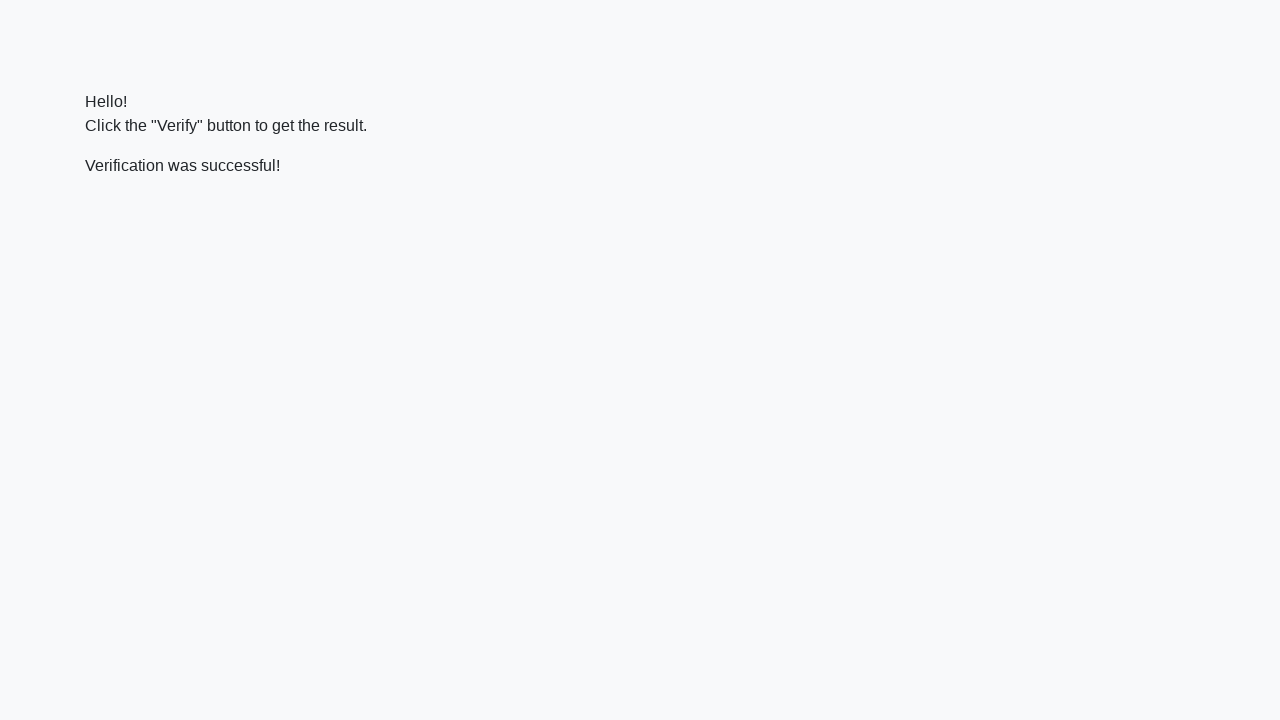